Tests checkbox functionality by verifying initial unchecked state, clicking the checkbox, and confirming it becomes checked

Starting URL: https://rahulshettyacademy.com/AutomationPractice/

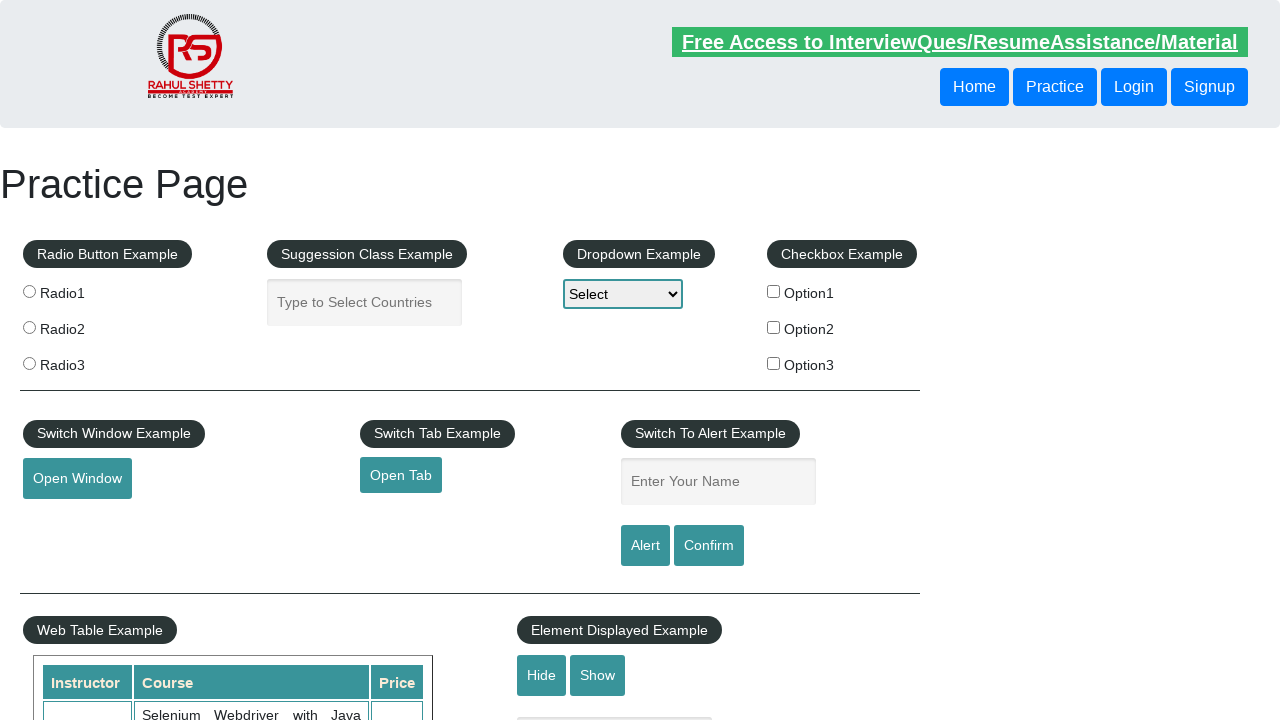

Verified checkbox #checkBoxOption1 is initially unchecked
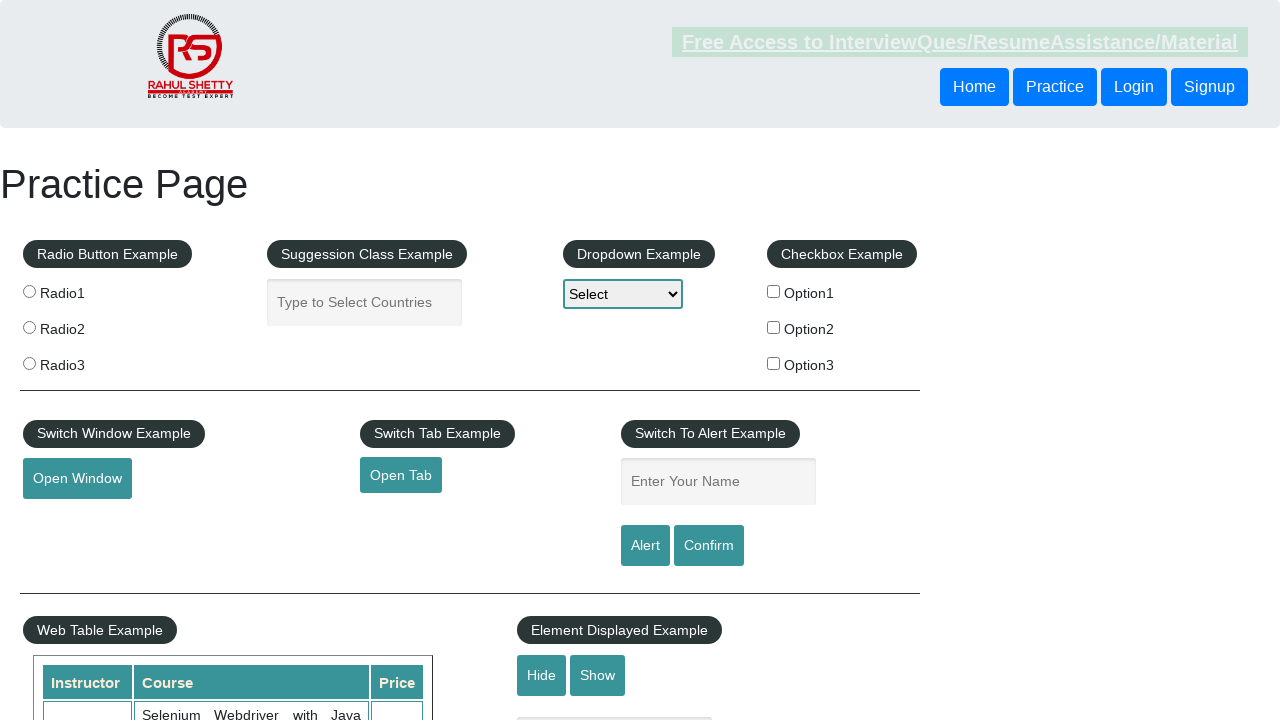

Clicked checkbox #checkBoxOption1 at (774, 291) on #checkBoxOption1
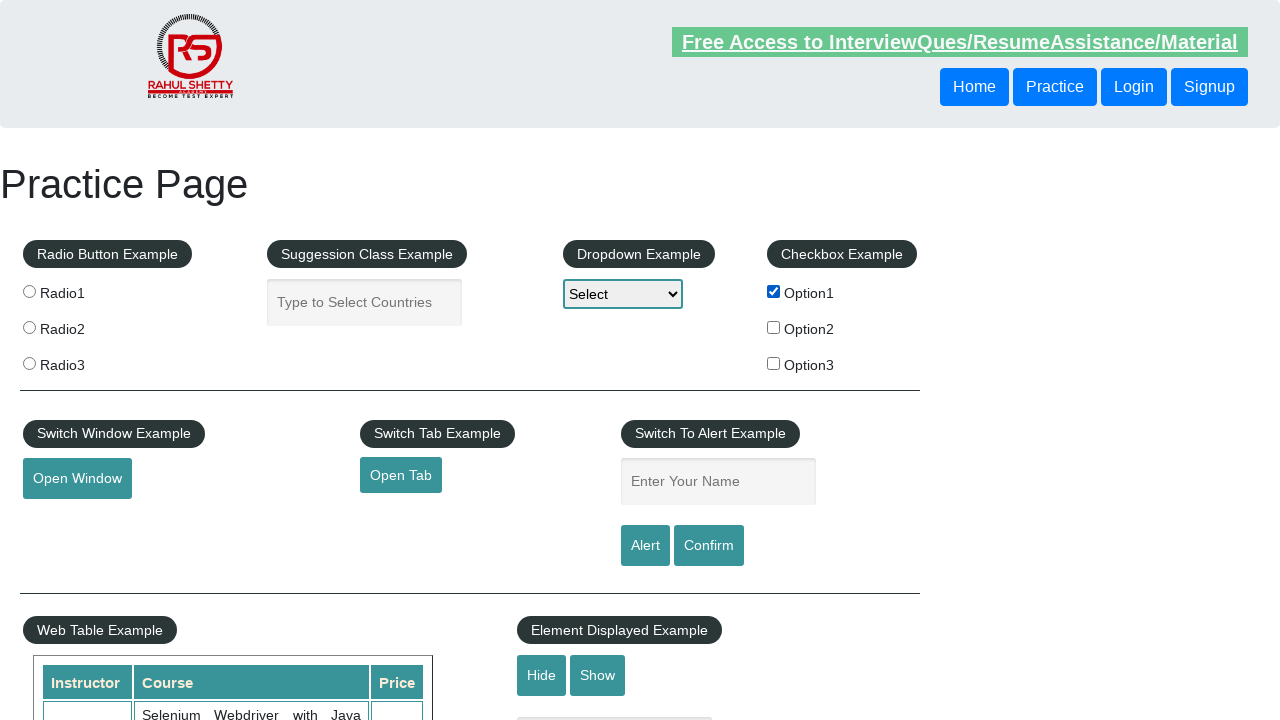

Verified checkbox #checkBoxOption1 is now checked
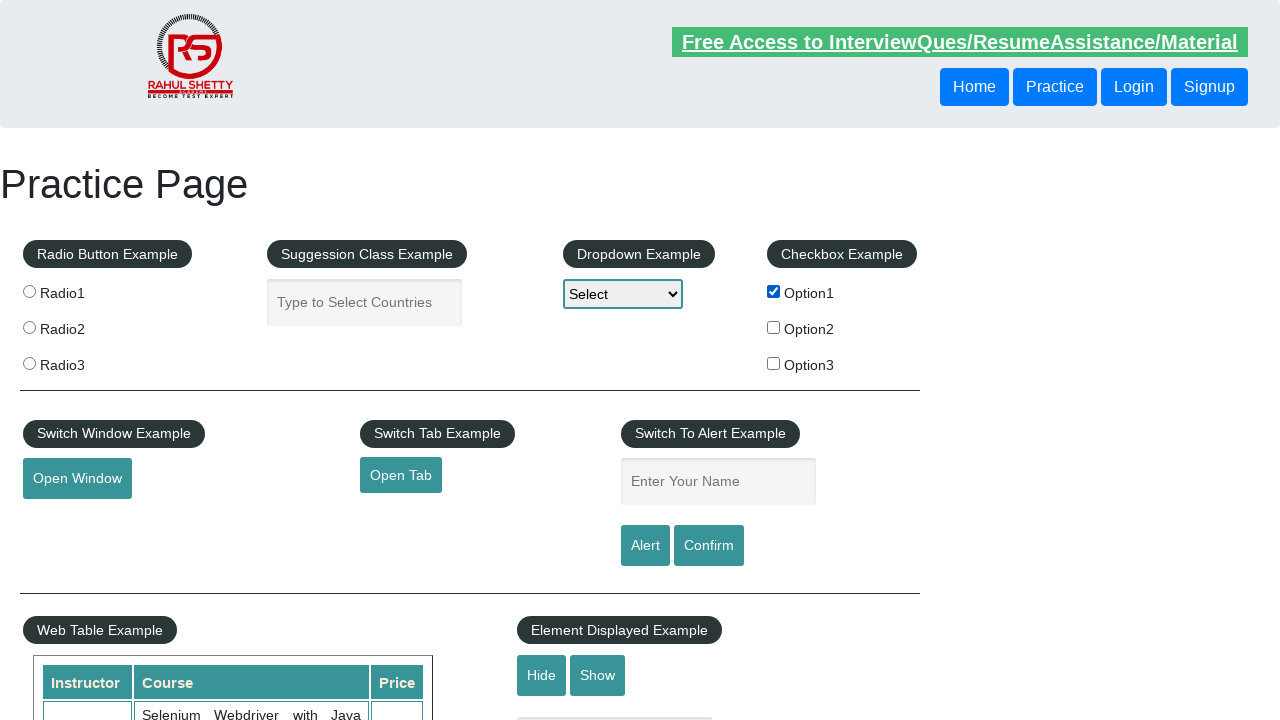

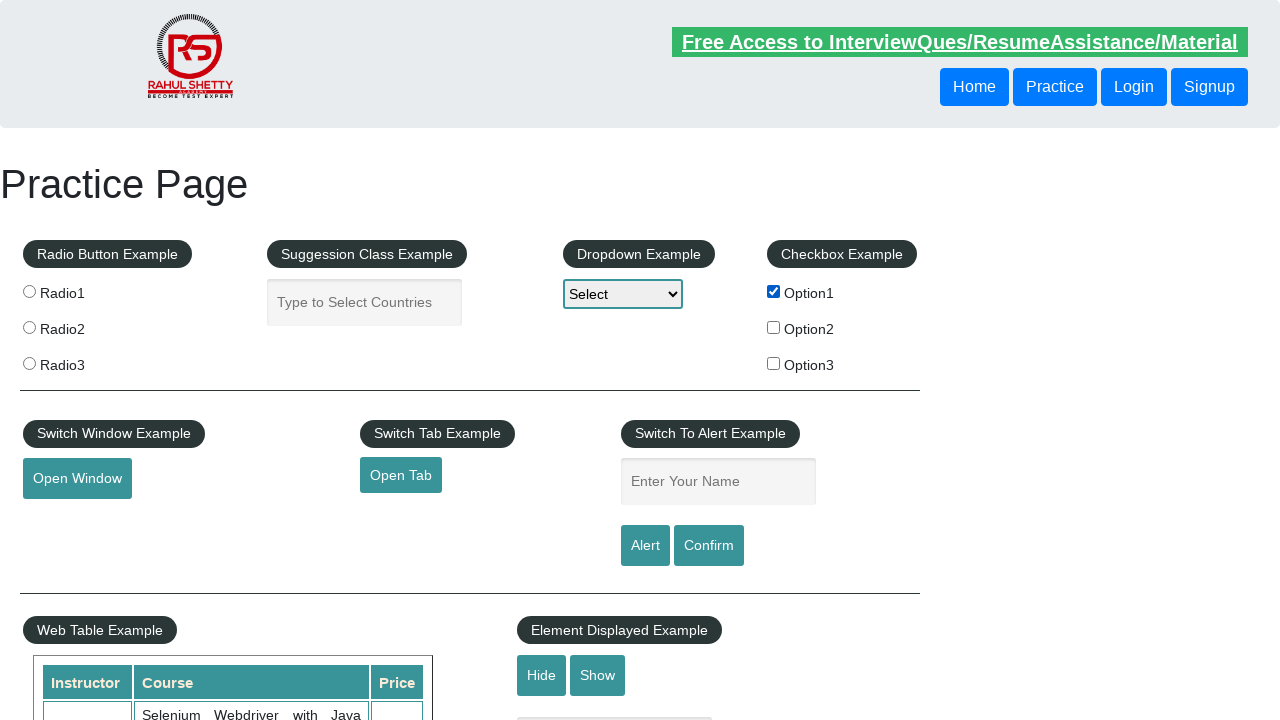